Clicks on a textbox, types text into it, and verifies the entered value

Starting URL: http://saucelabs.com/test/guinea-pig

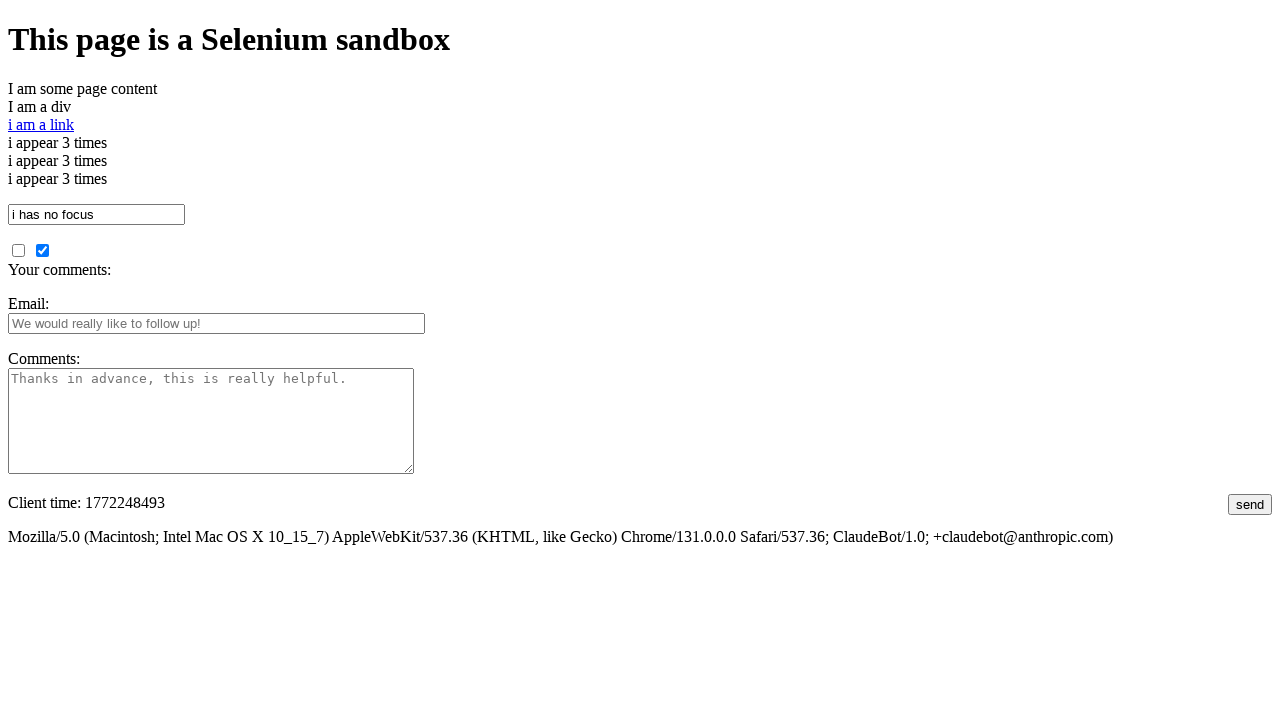

Clicked on the textbox element at (96, 214) on #i_am_a_textbox
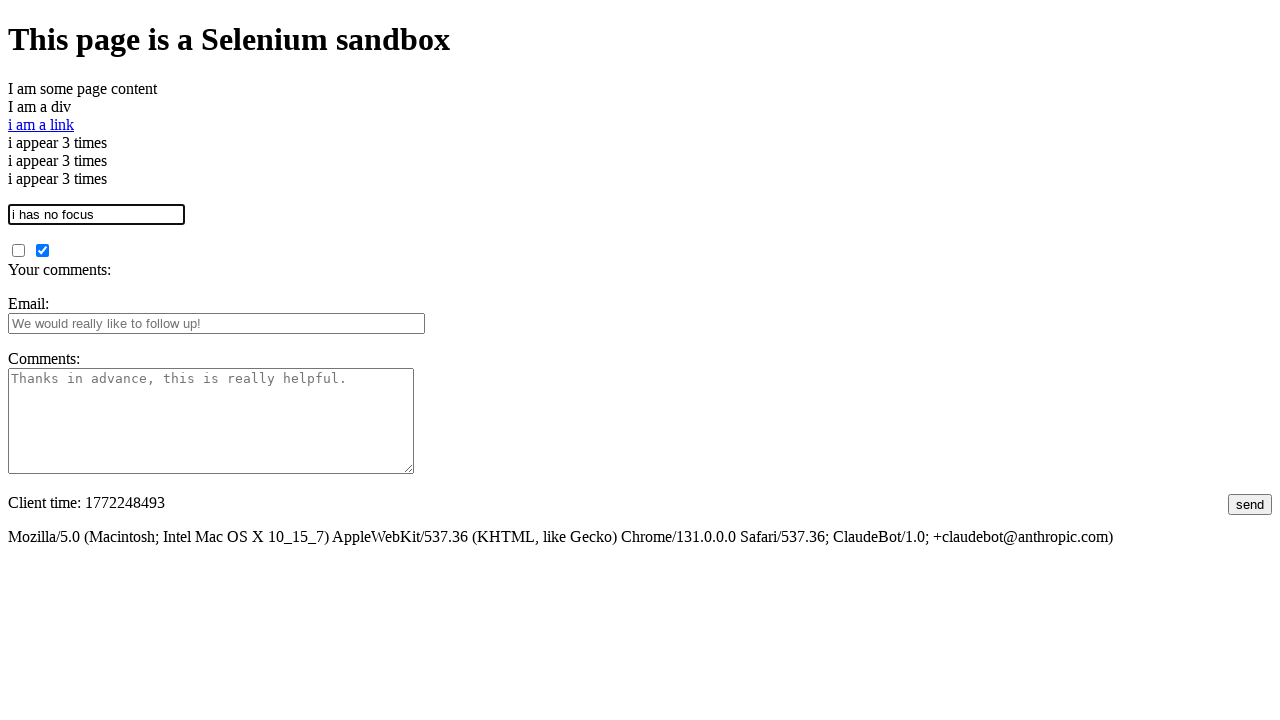

Filled textbox with 'This is some text' on #i_am_a_textbox
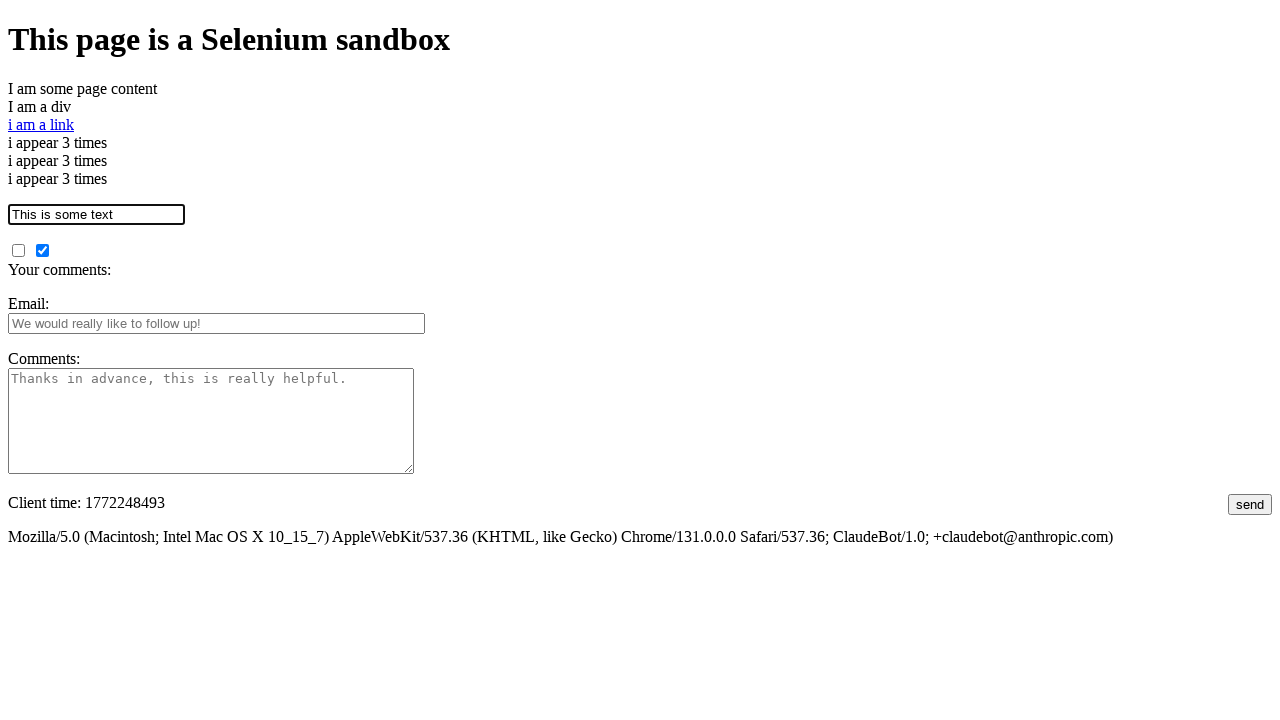

Verified textbox contains 'This is some text'
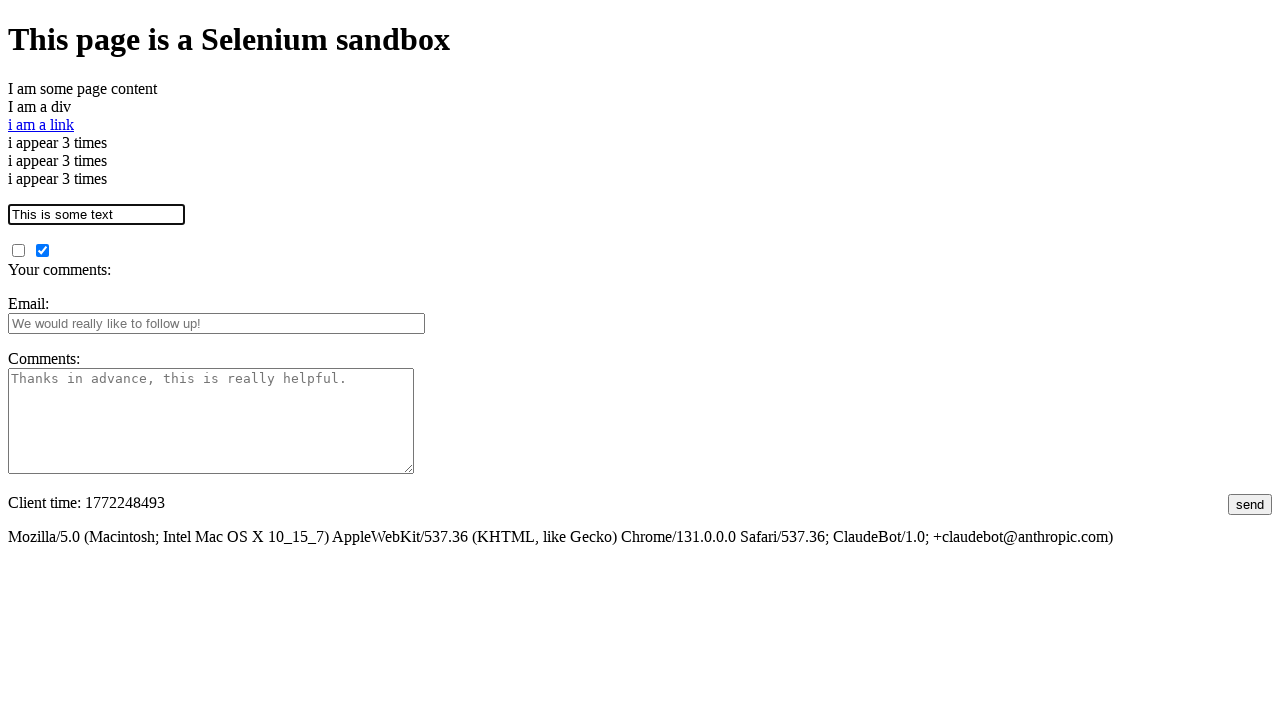

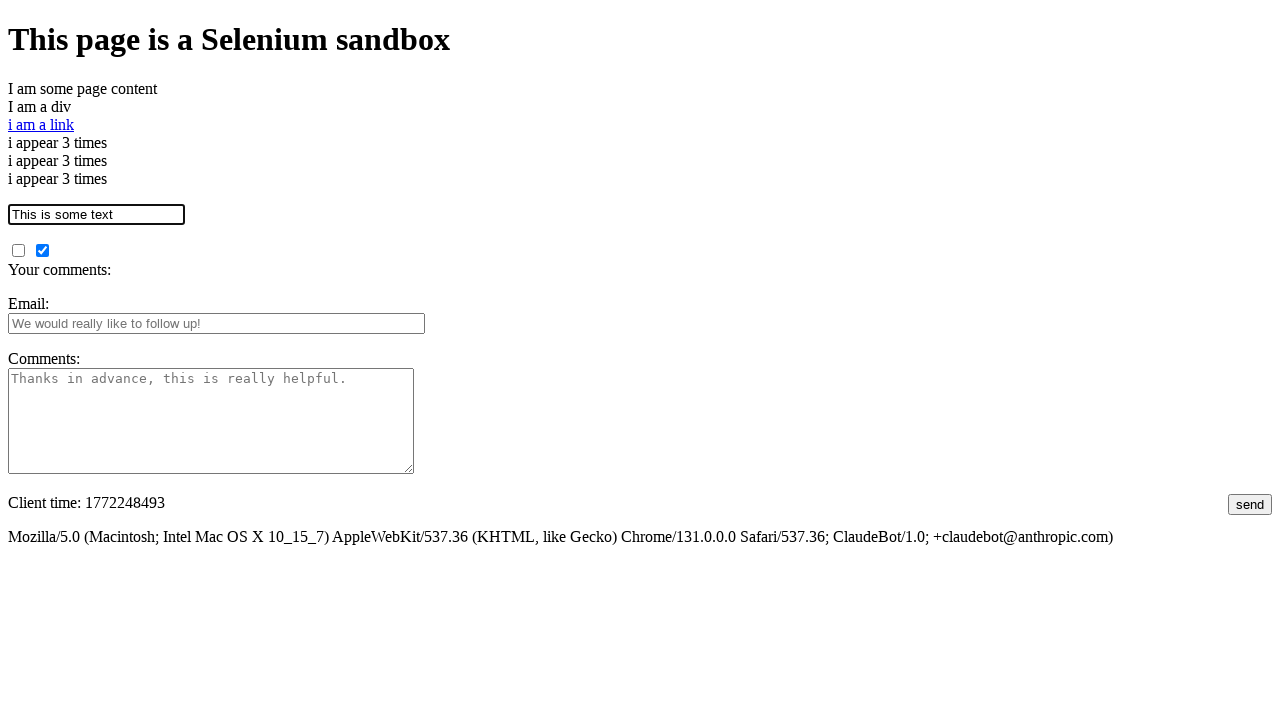